Tests scrolling functionality and table data validation by scrolling to a fixed header table, extracting values from table cells, calculating their sum, and verifying it matches the displayed total

Starting URL: https://rahulshettyacademy.com/AutomationPractice/

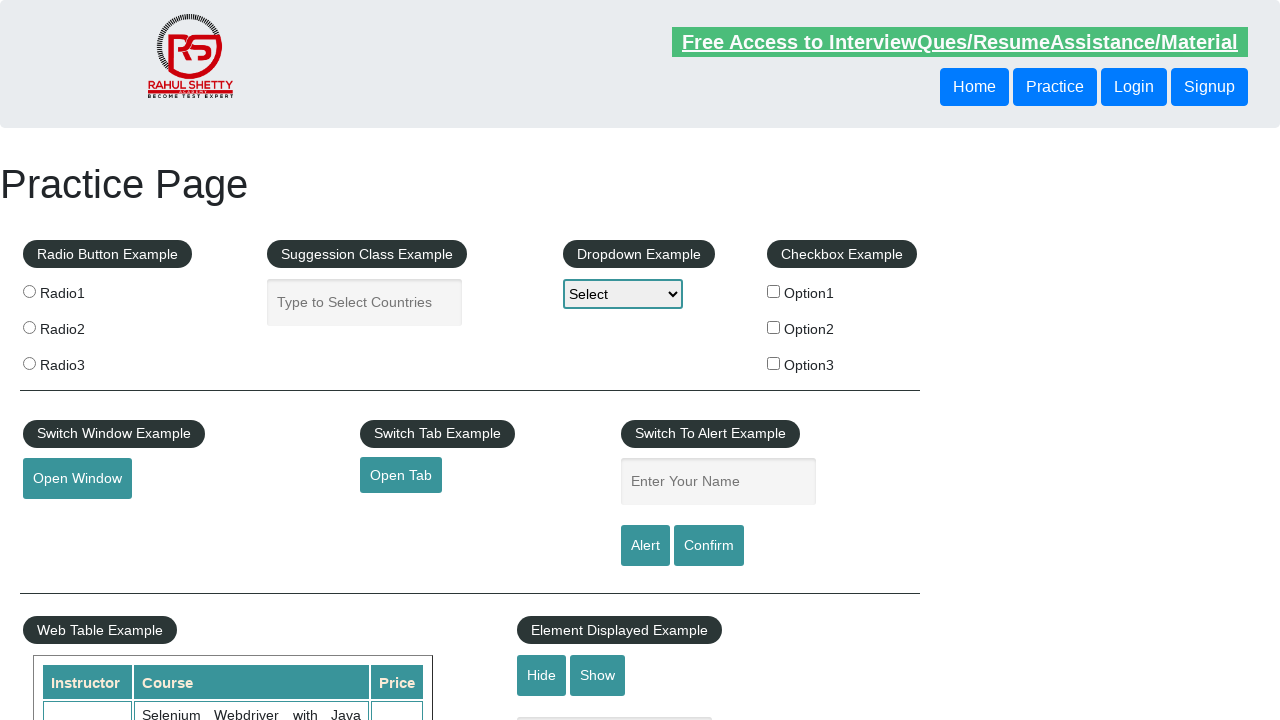

Scrolled down page by 500 pixels
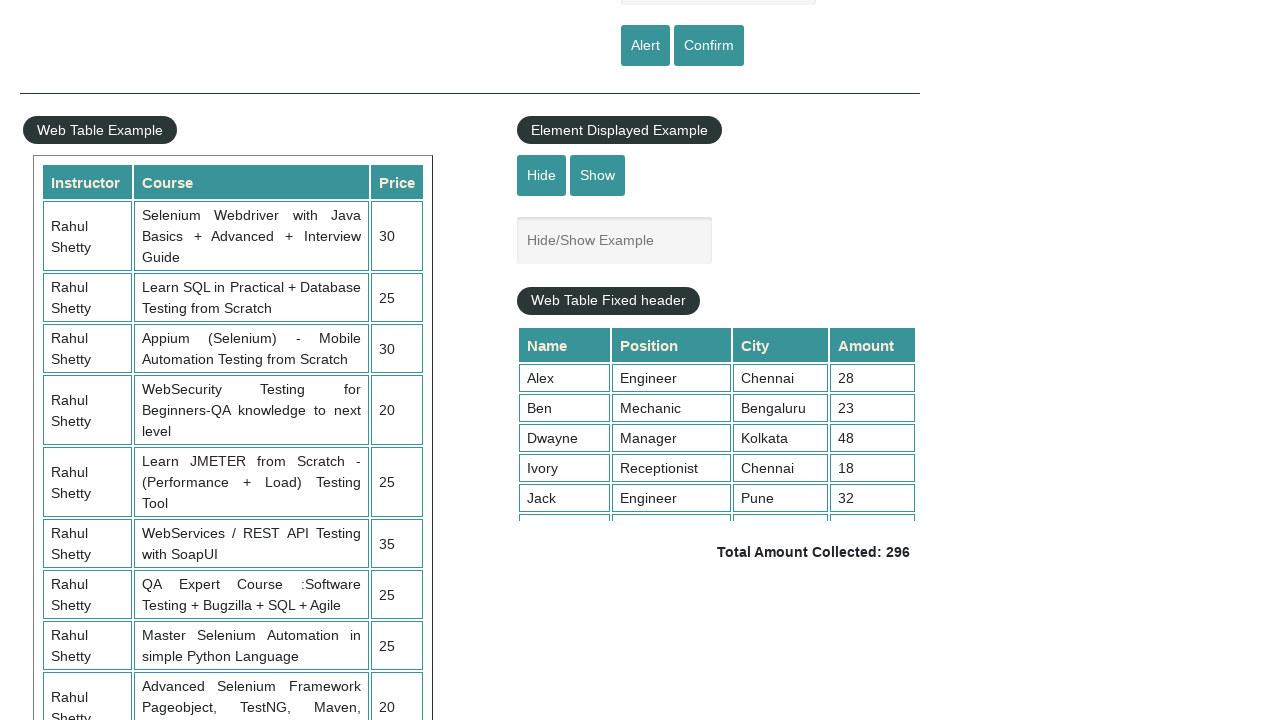

Fixed header table became visible
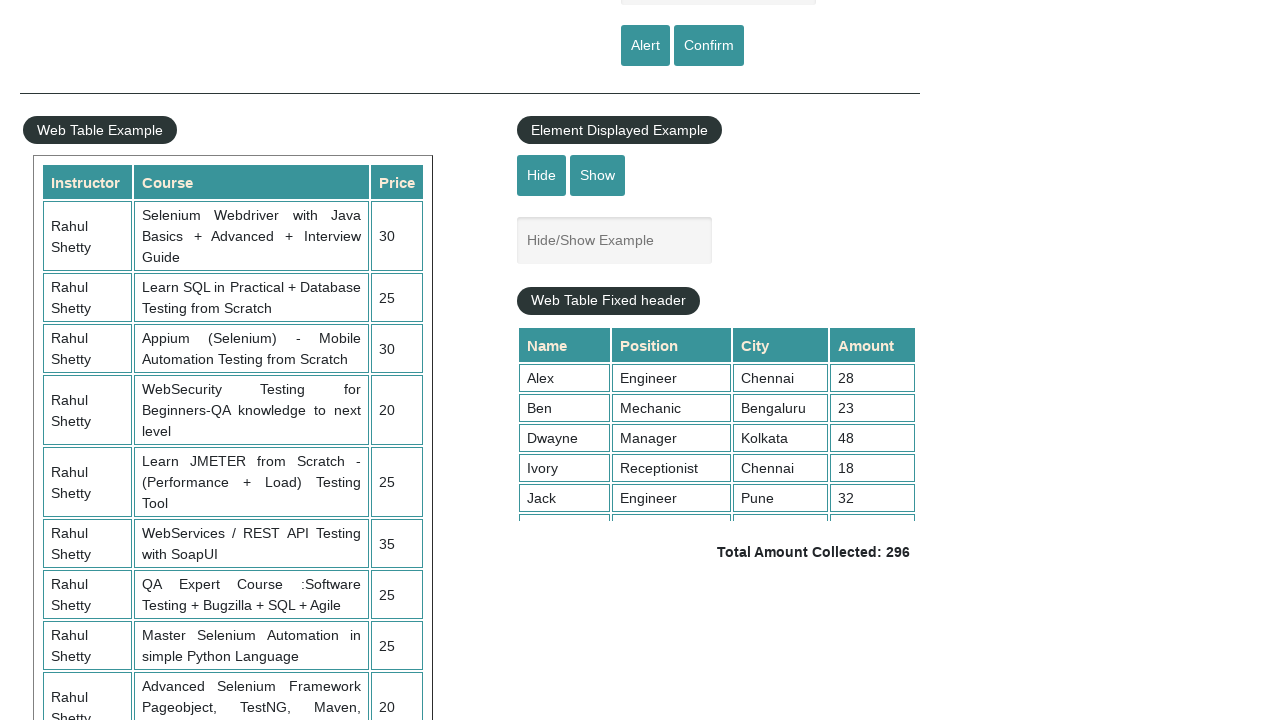

Scrolled within fixed header table to position 5000
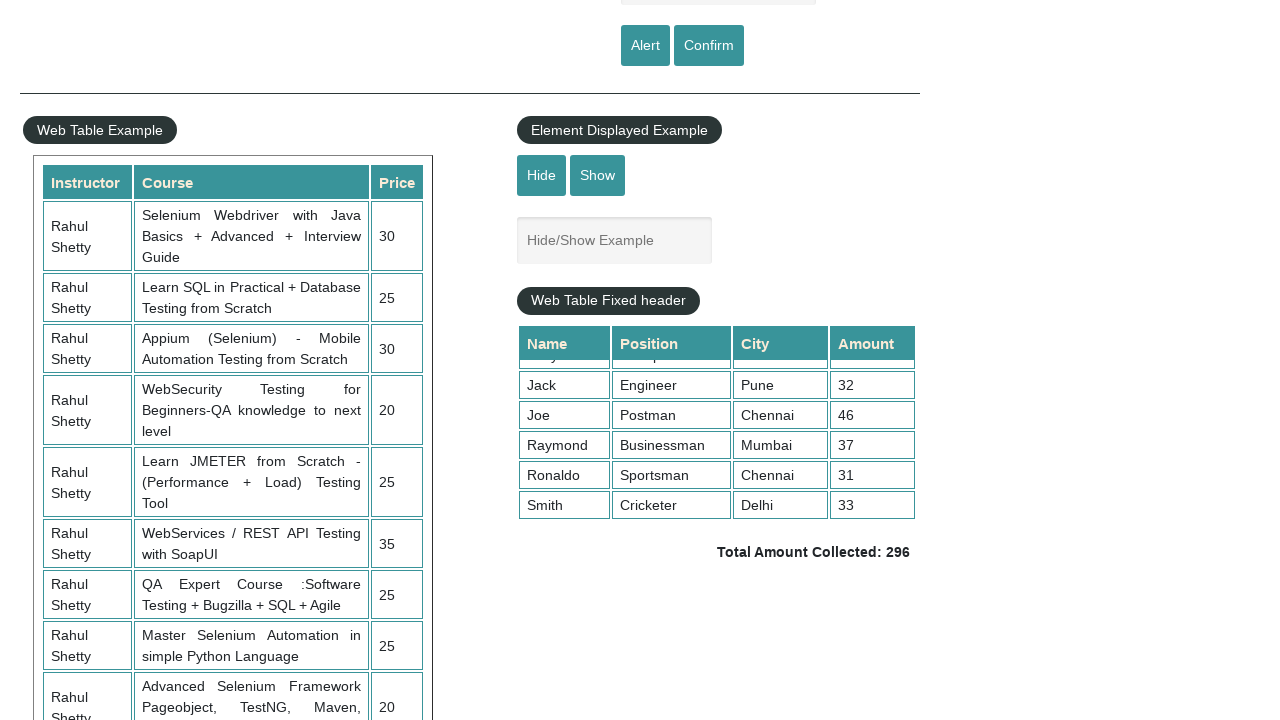

Extracted text from table cell row 2, column 2: 'Mechanic'
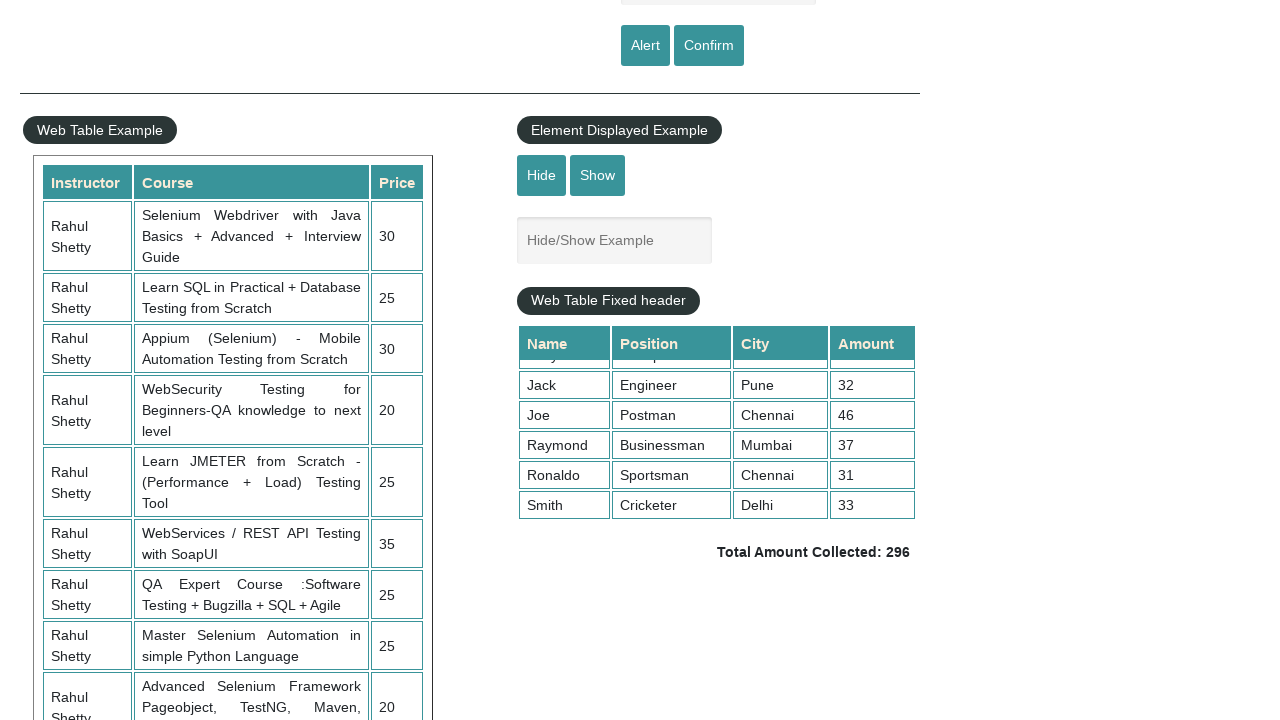

Extracted all values from 4th column: ['28', '23', '48', '18', '32', '46', '37', '31', '33']
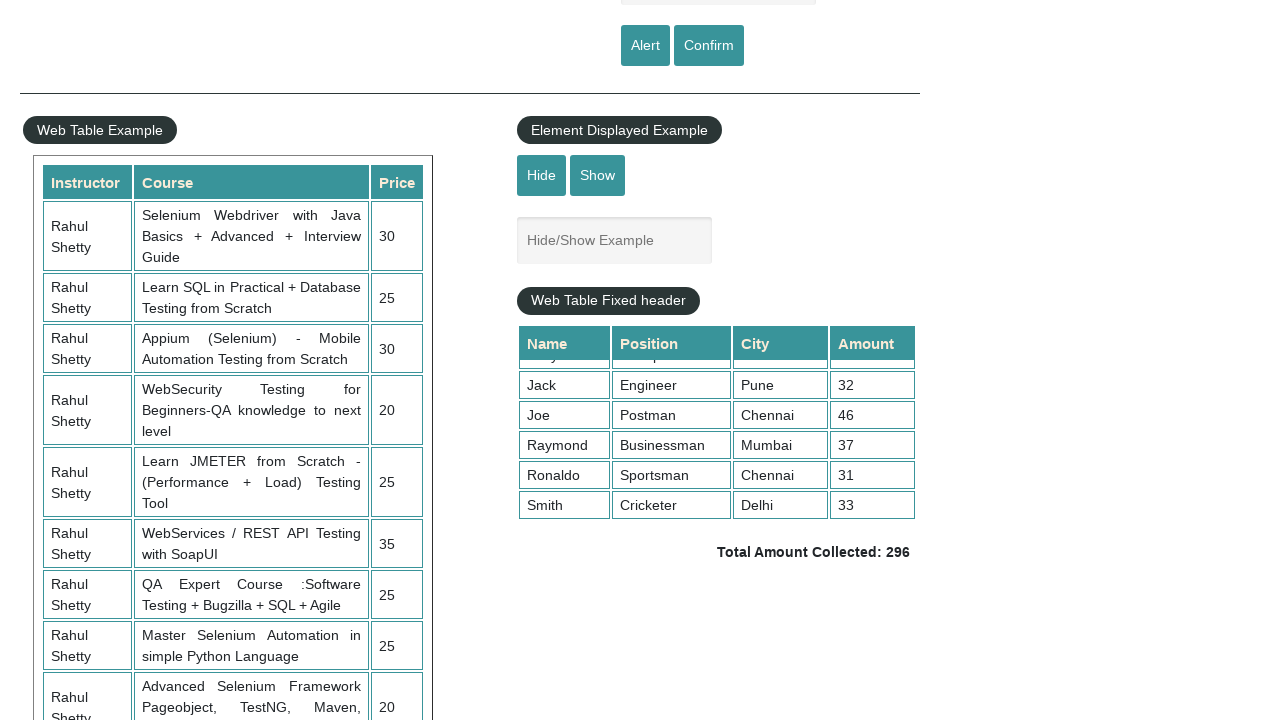

Calculated sum of all 4th column values: 296
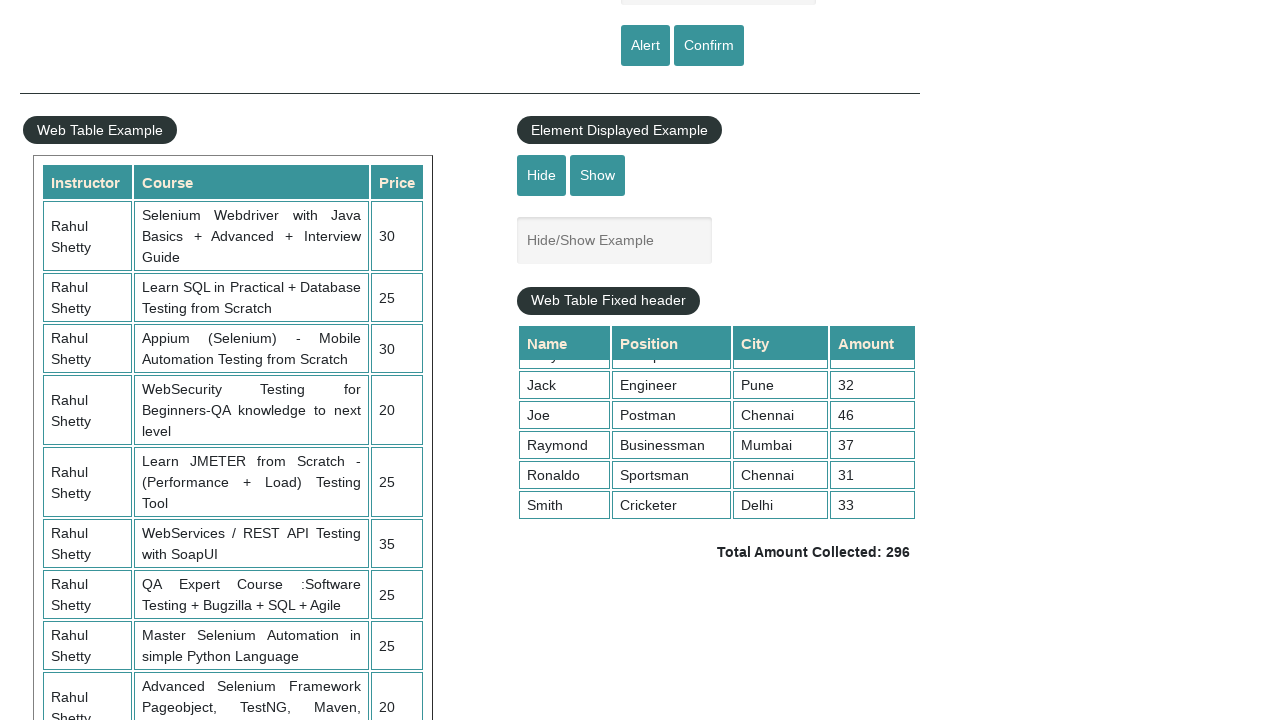

Retrieved displayed total text: ' Total Amount Collected: 296 '
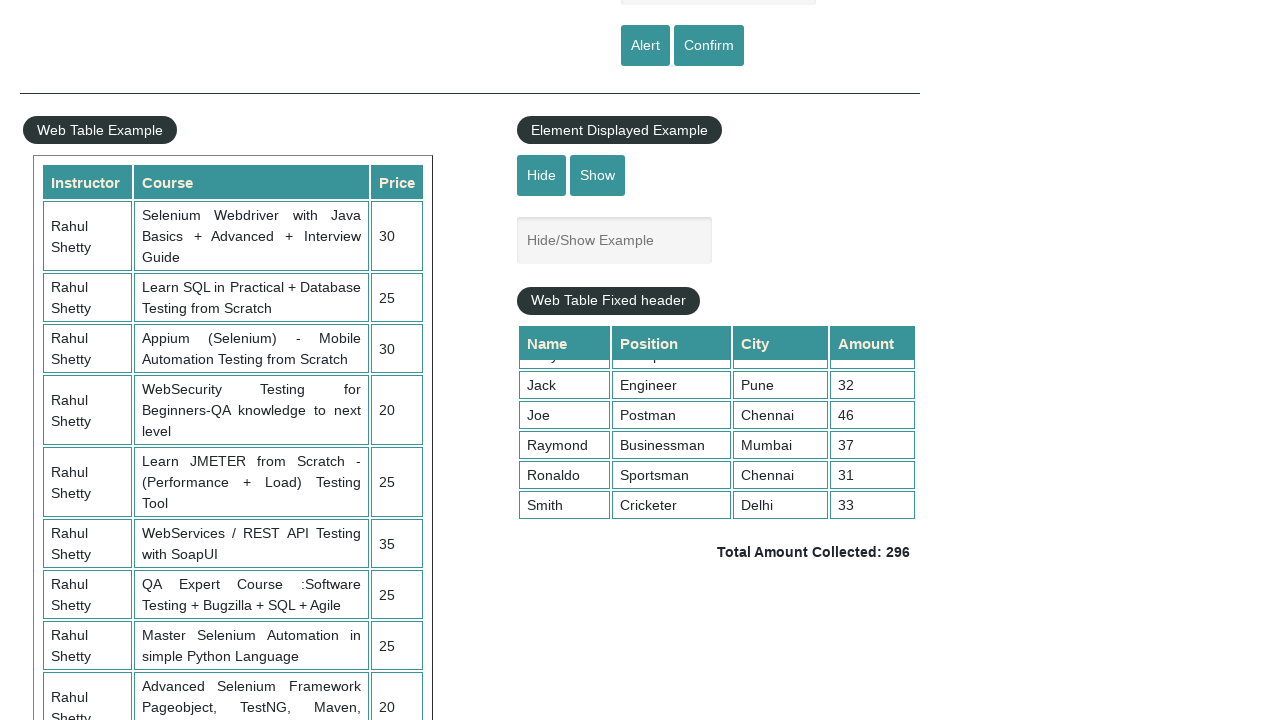

Extracted displayed total amount: 296
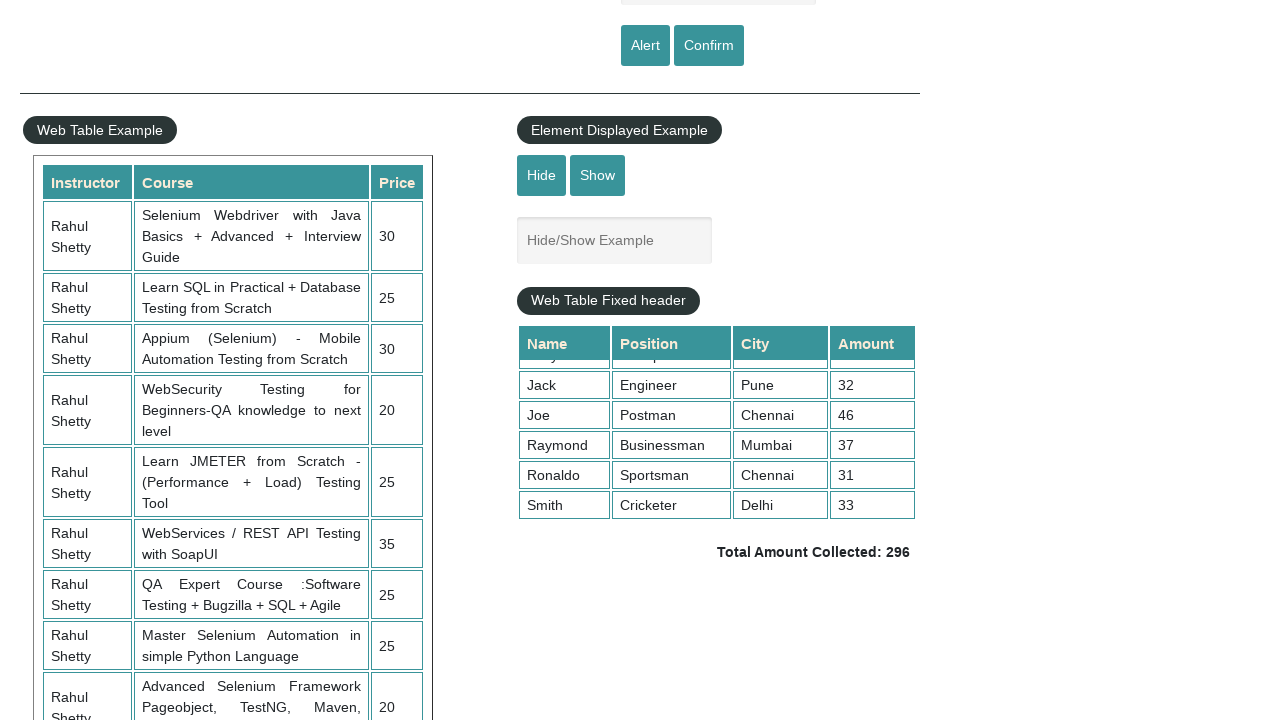

Verified calculated sum (296) matches displayed total (296)
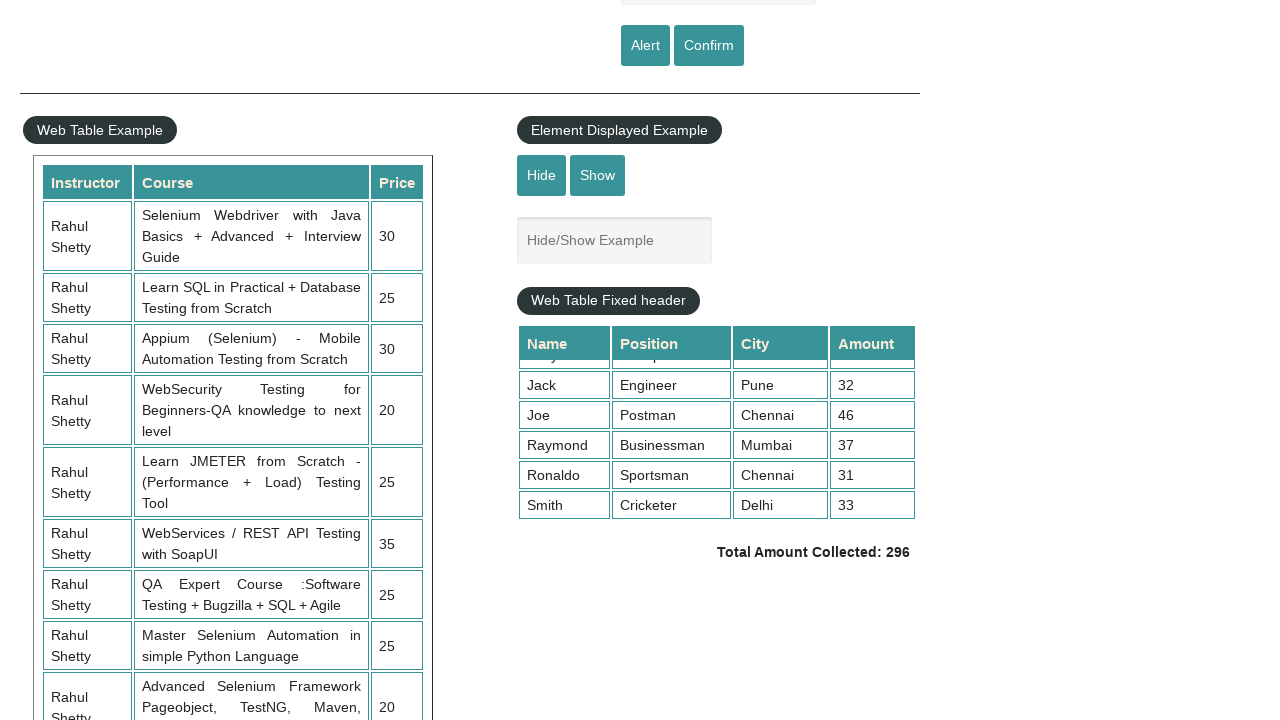

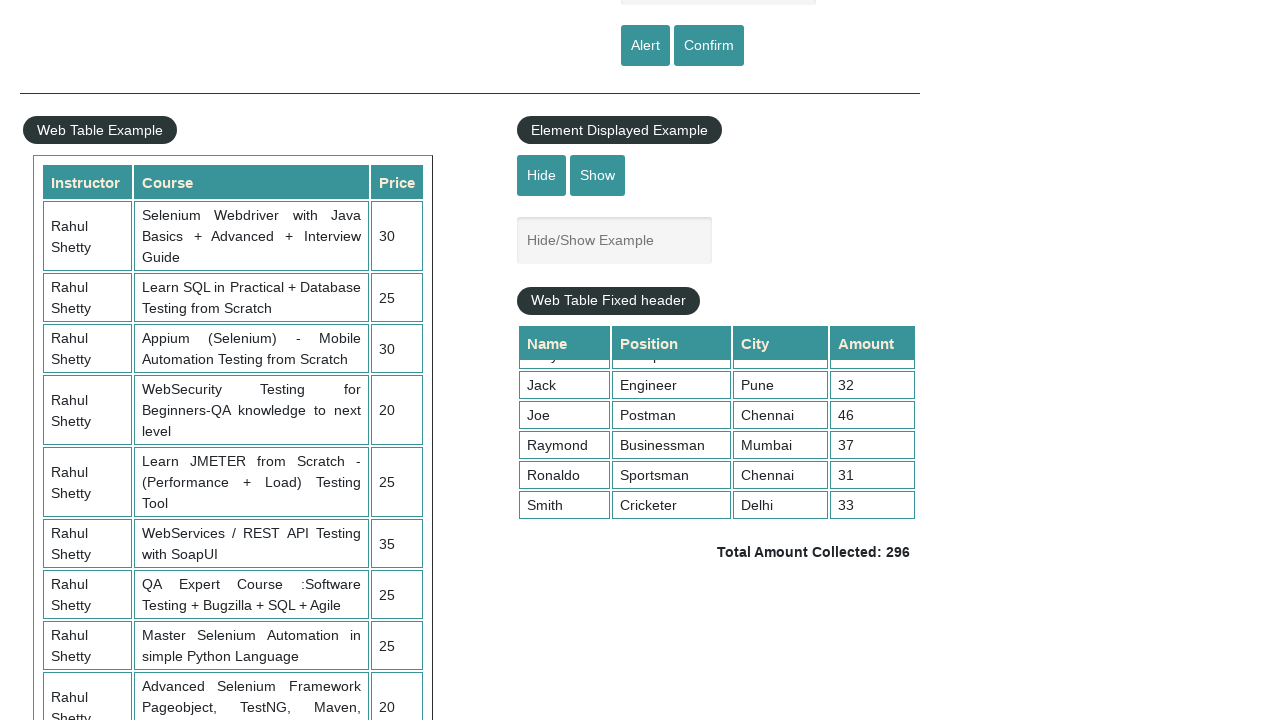